Tests the "Select One" custom dropdown by clicking to open it

Starting URL: https://demoqa.com/select-menu

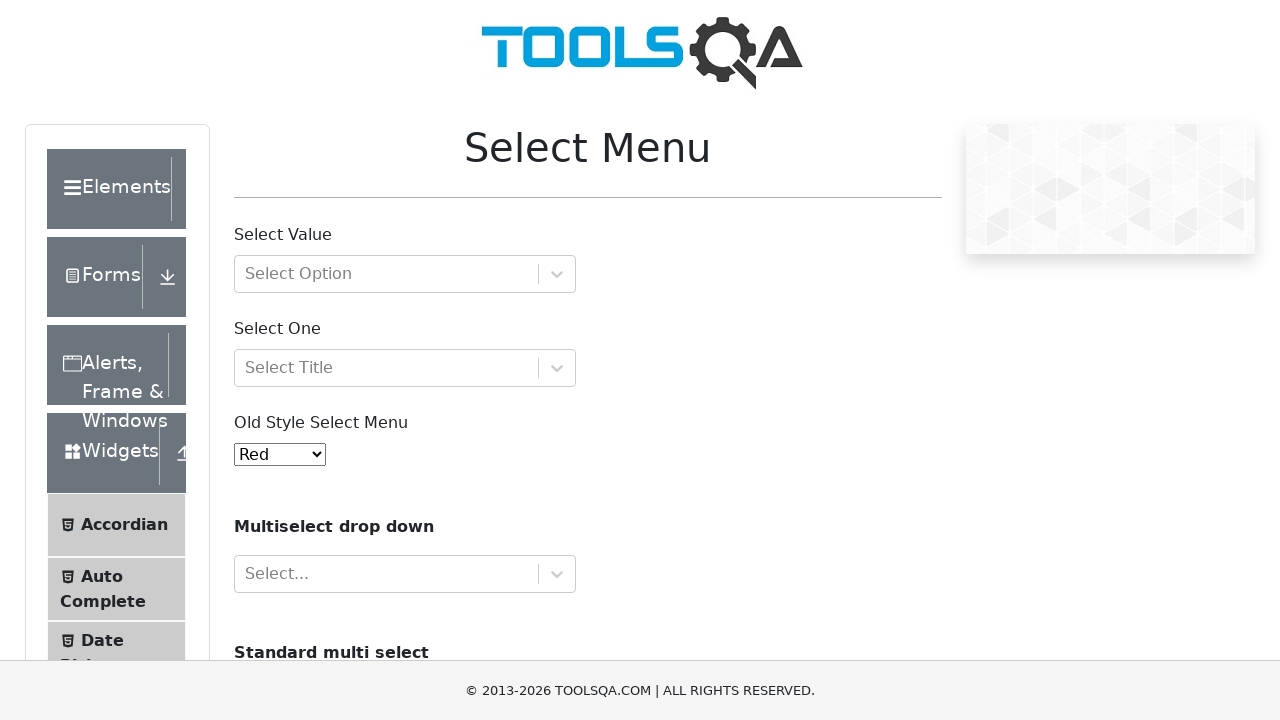

Clicked on the 'Select One' dropdown to open it at (405, 368) on #selectOne
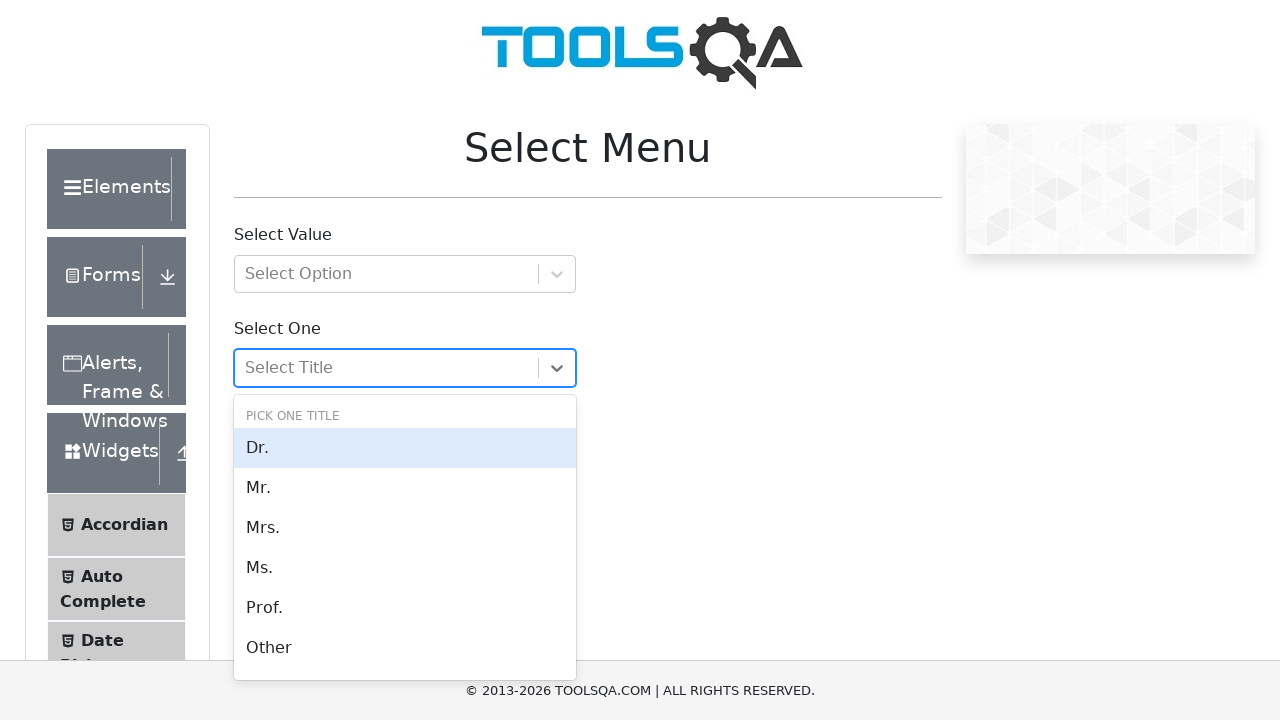

Dropdown menu appeared with options
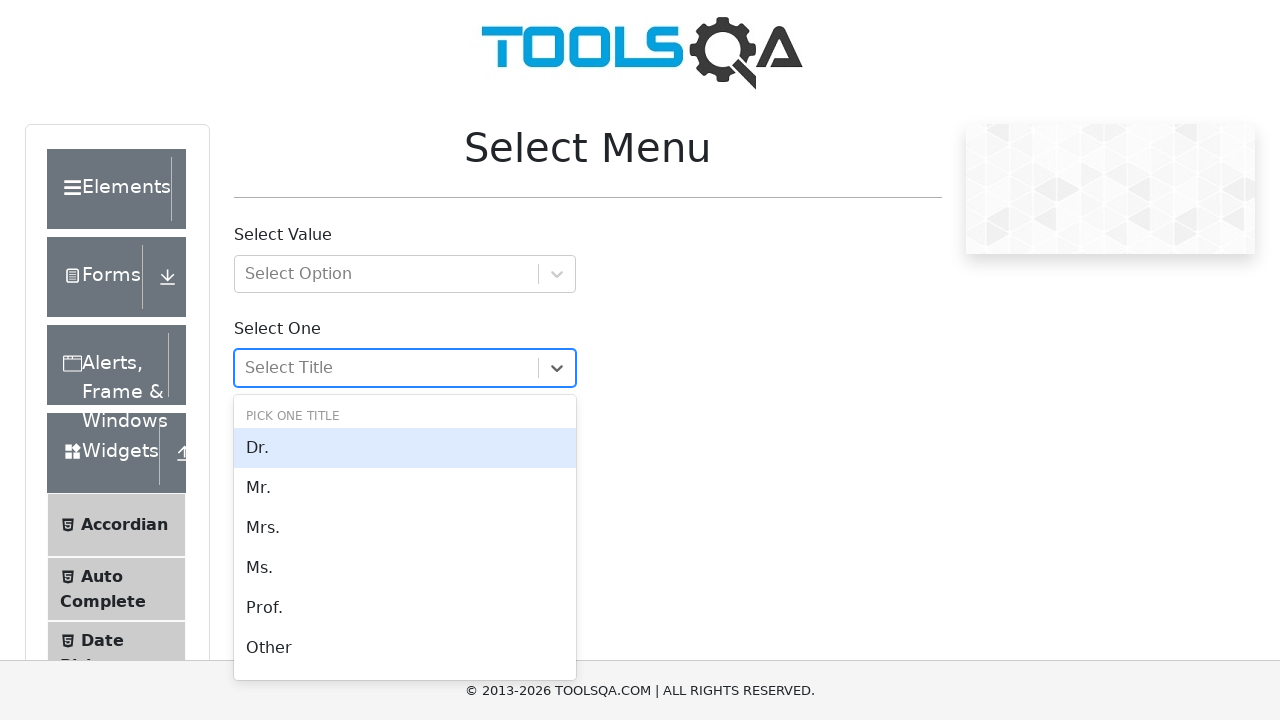

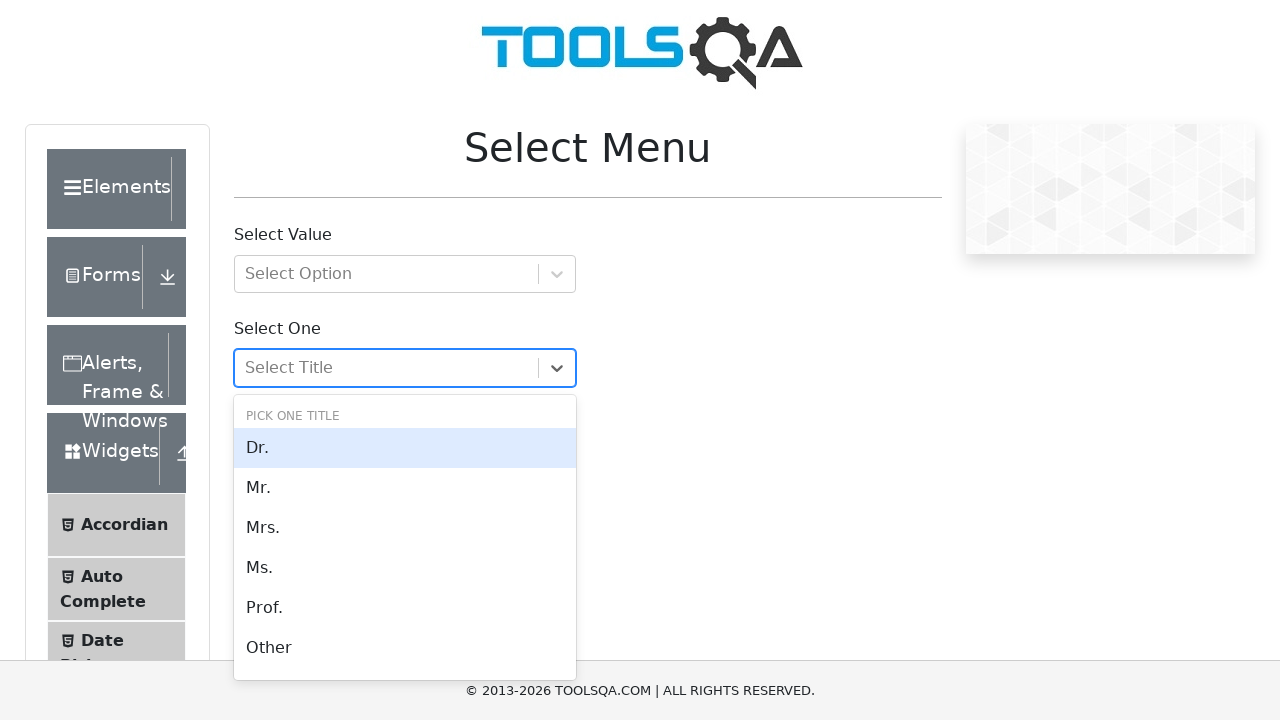